Tests menu hover interactions by hovering over main menu items and sub-menu items to reveal nested options

Starting URL: https://demoqa.com/menu#

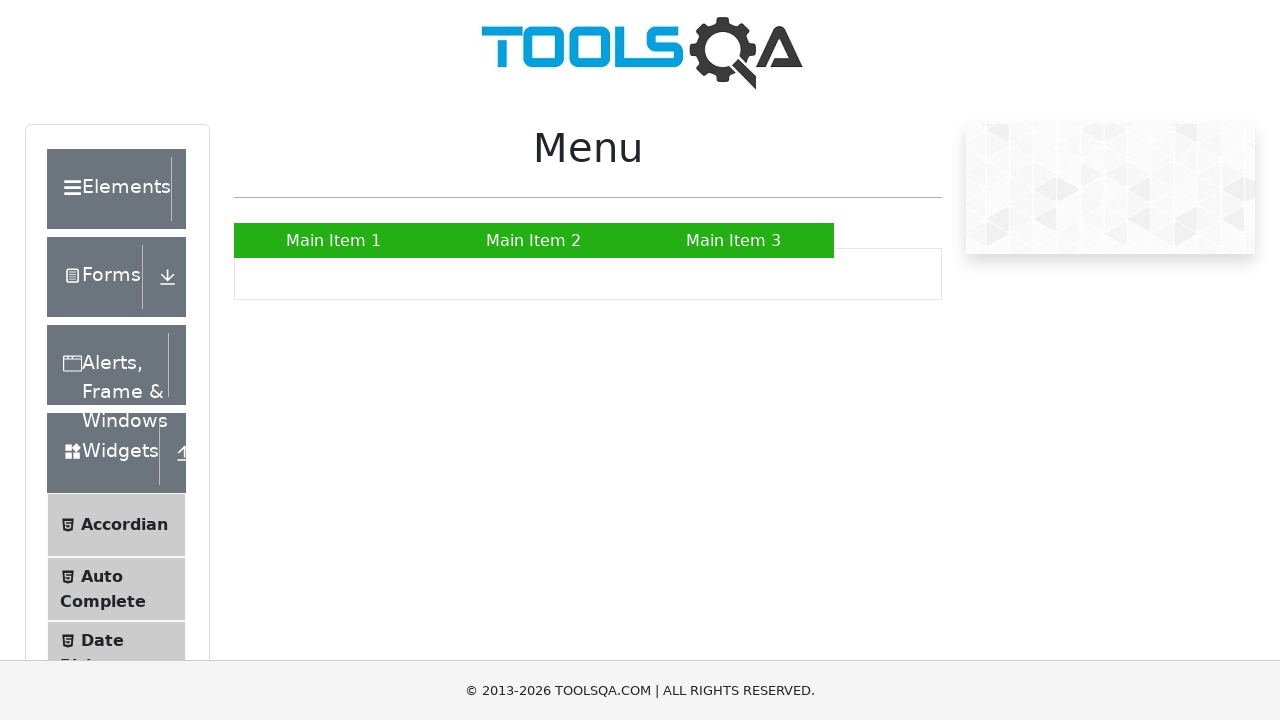

Hovered over Main Item 2 to reveal submenu at (534, 240) on xpath=//a[text()='Main Item 2']
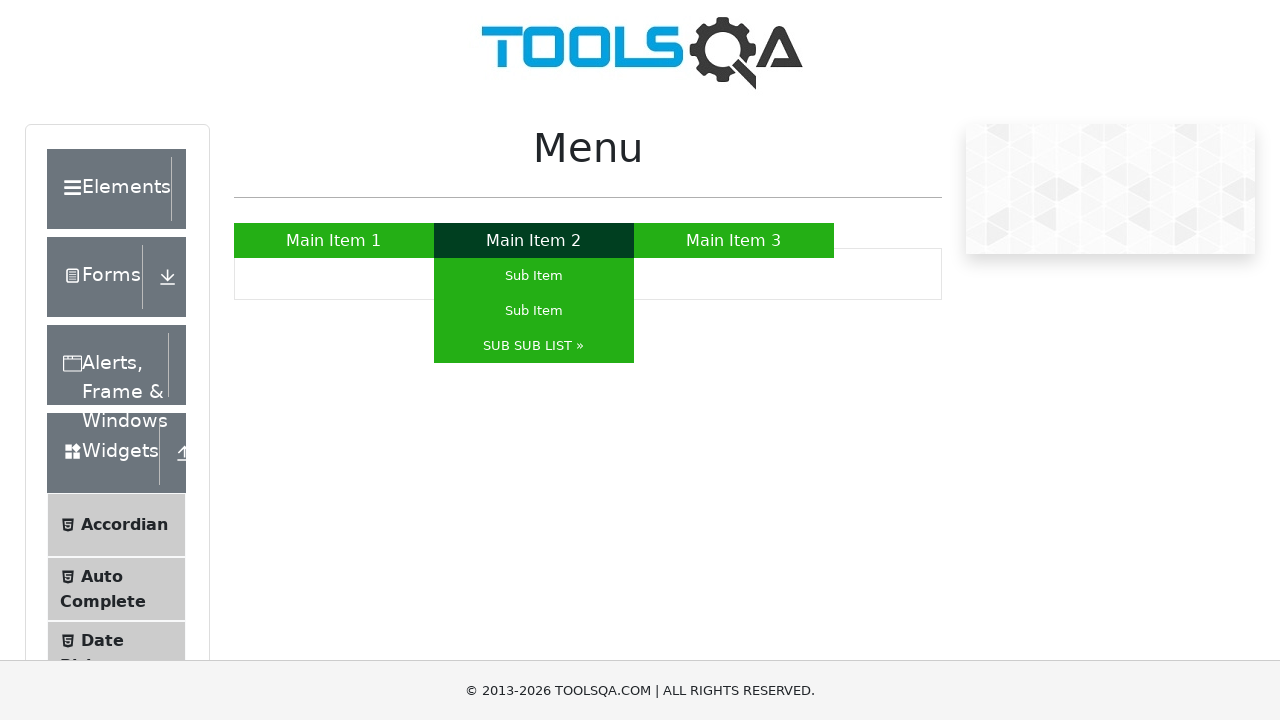

SUB SUB LIST submenu item became visible
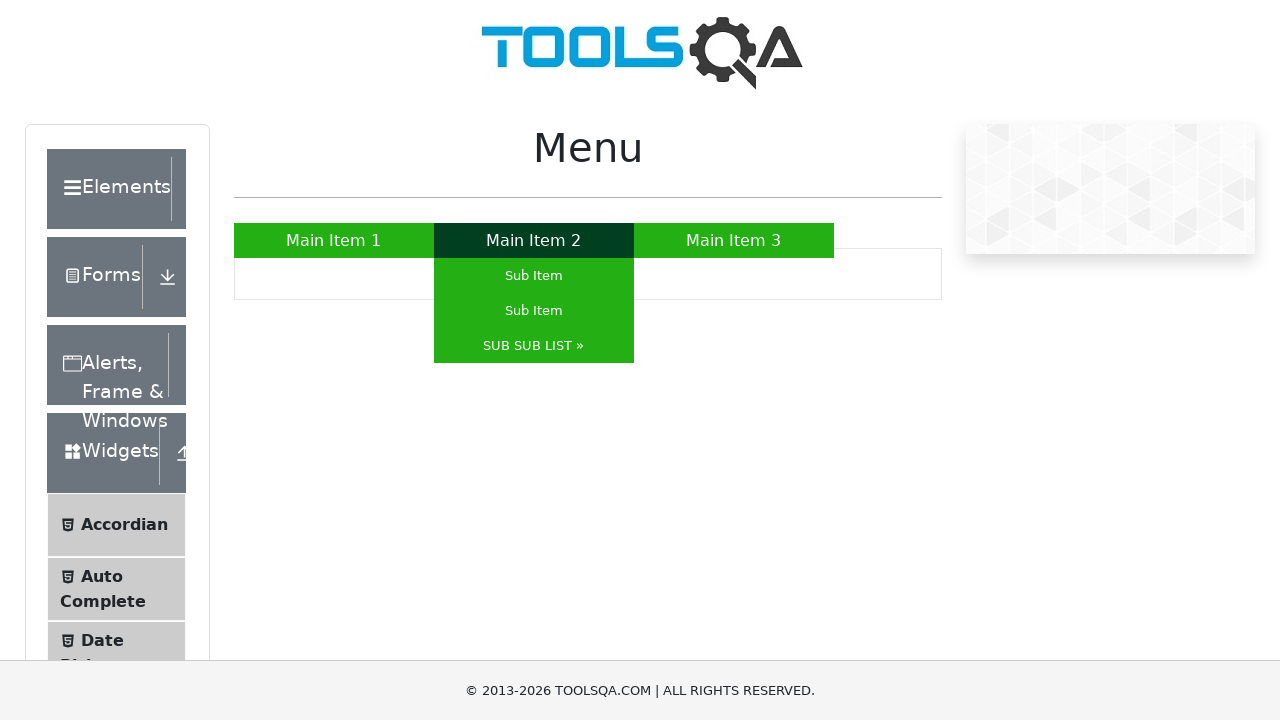

Hovered over SUB SUB LIST to reveal nested submenu at (534, 346) on xpath=//a[text()='SUB SUB LIST »']
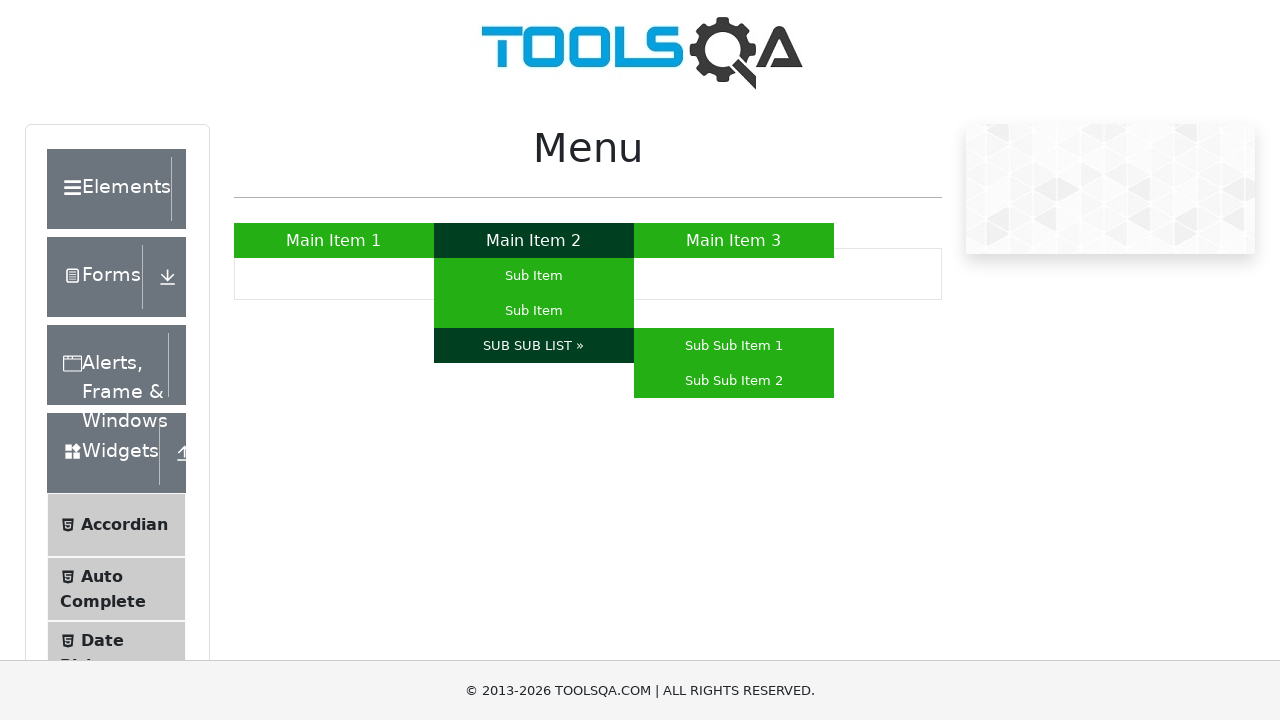

Nested submenu items became visible after hovering over SUB SUB LIST
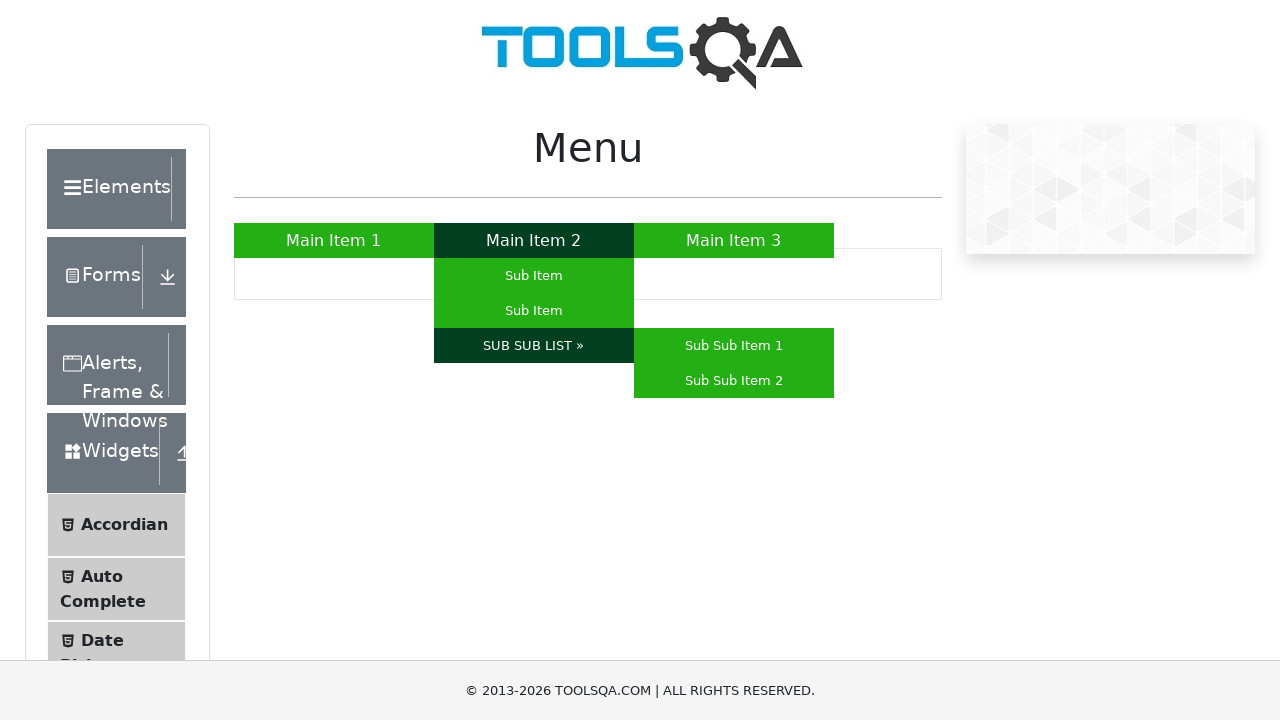

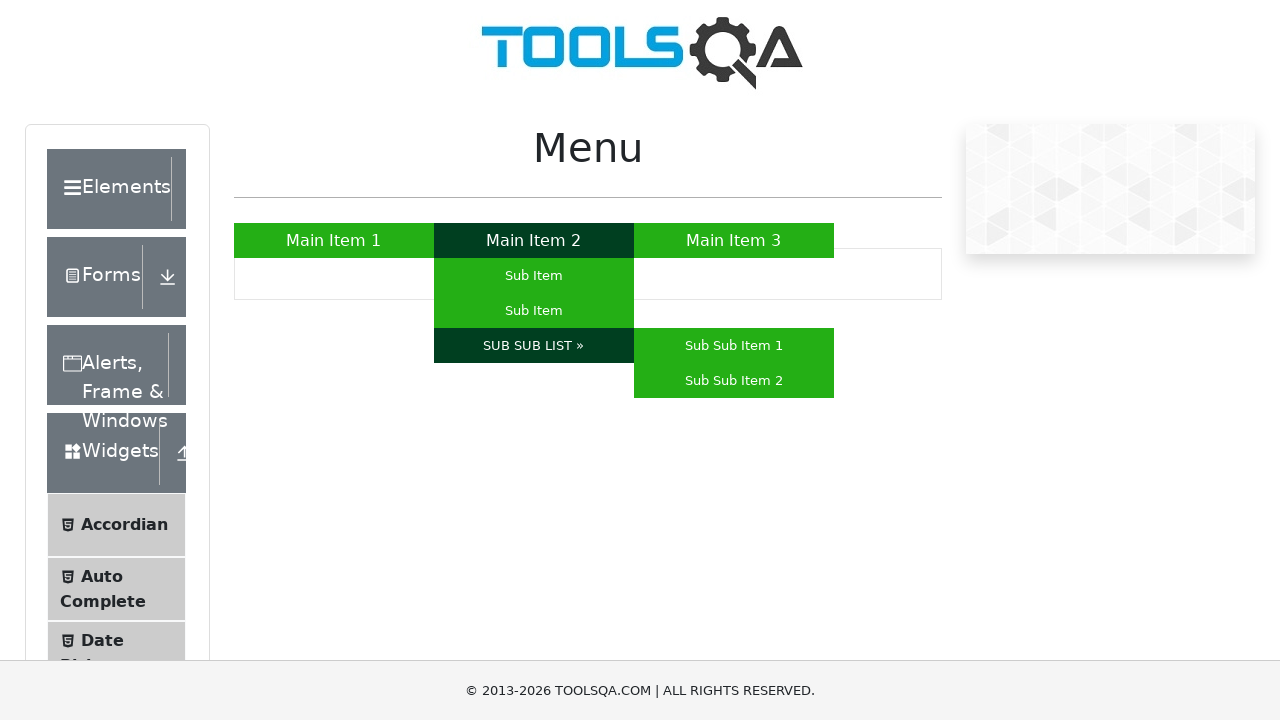